Downloads a sample Excel file by clicking the download link

Starting URL: https://www.exceltip.com/excel-data/remove-data-validation-dropdown-list-in-cell.html/attachment/download-sample-file-xlsx

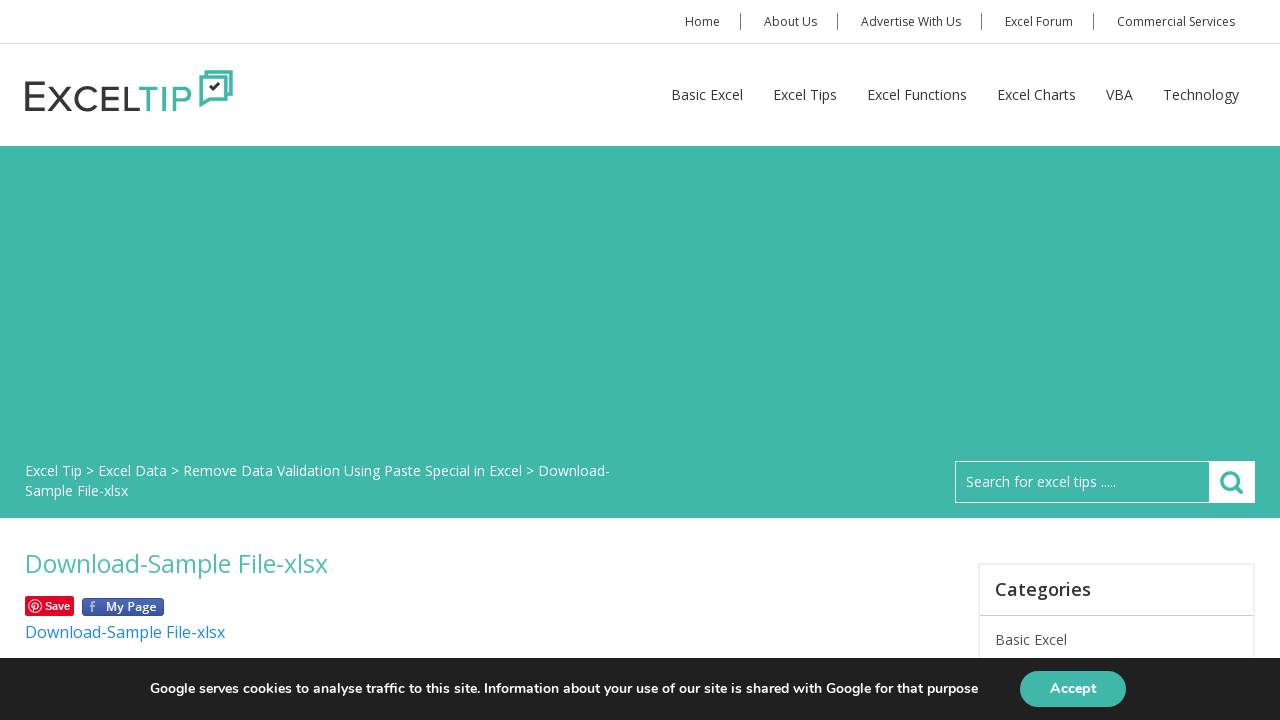

Clicked download link for Excel sample file at (125, 632) on a:text('Download-Sample File-xlsx')
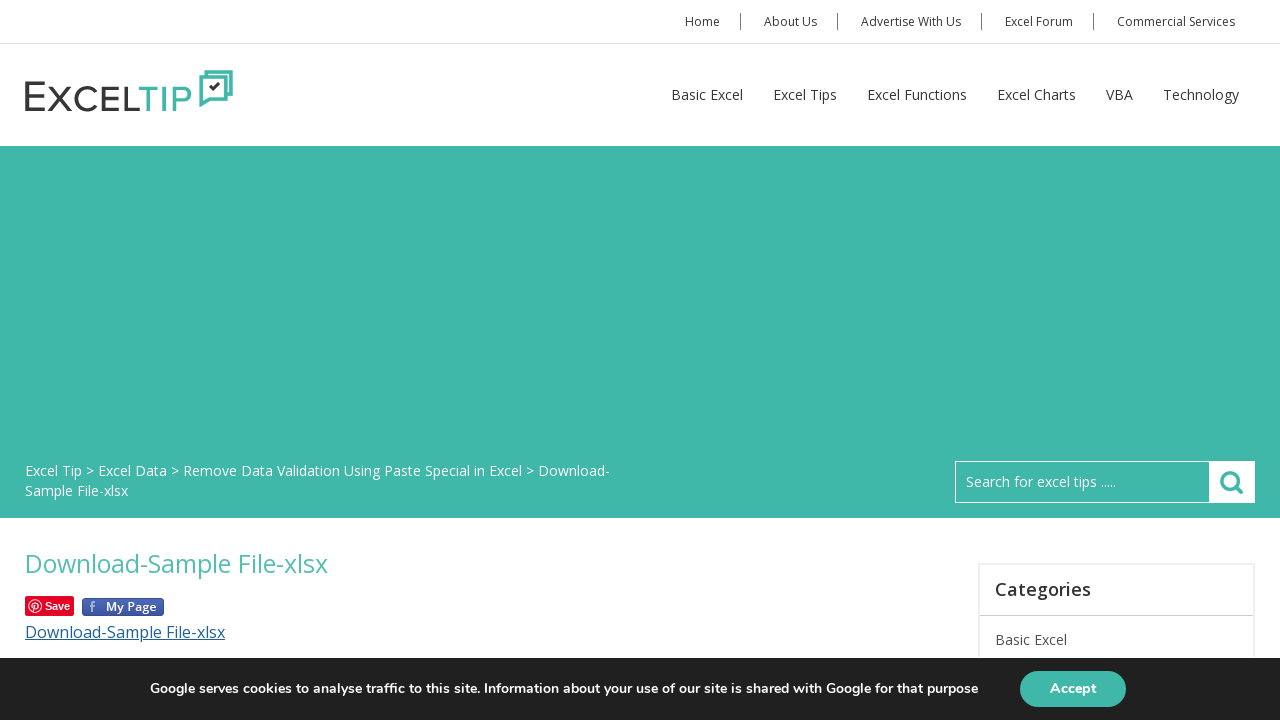

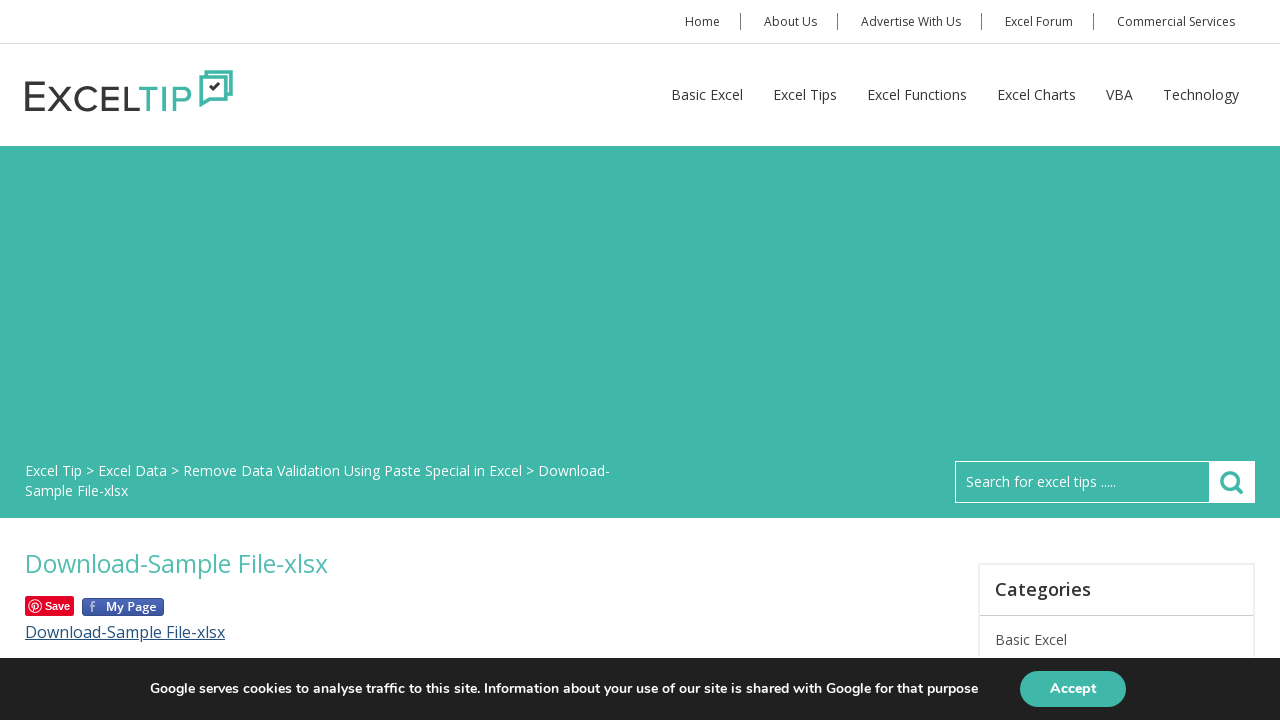